Tests form interaction by clearing checkboxes, selecting an option, filling dropdown and text field with matching values, and triggering an alert

Starting URL: https://rahulshettyacademy.com/AutomationPractice/

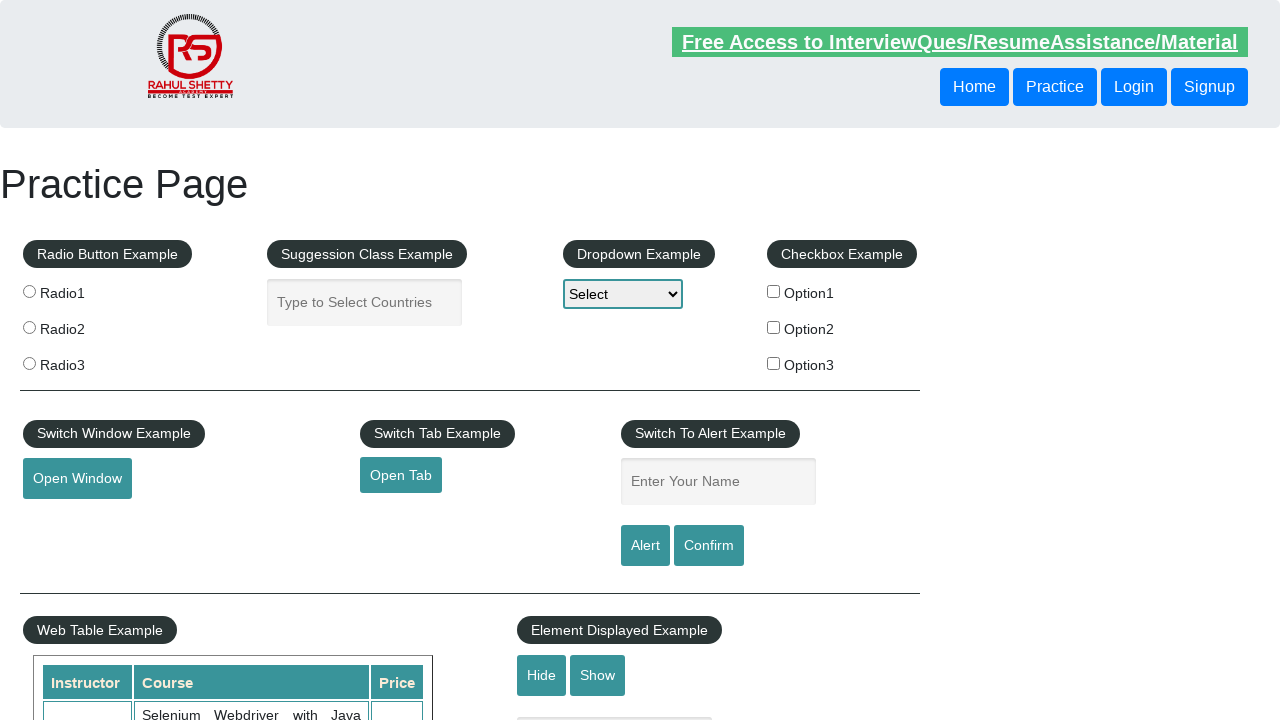

Checked checkbox option 2 at (774, 327) on #checkBoxOption2
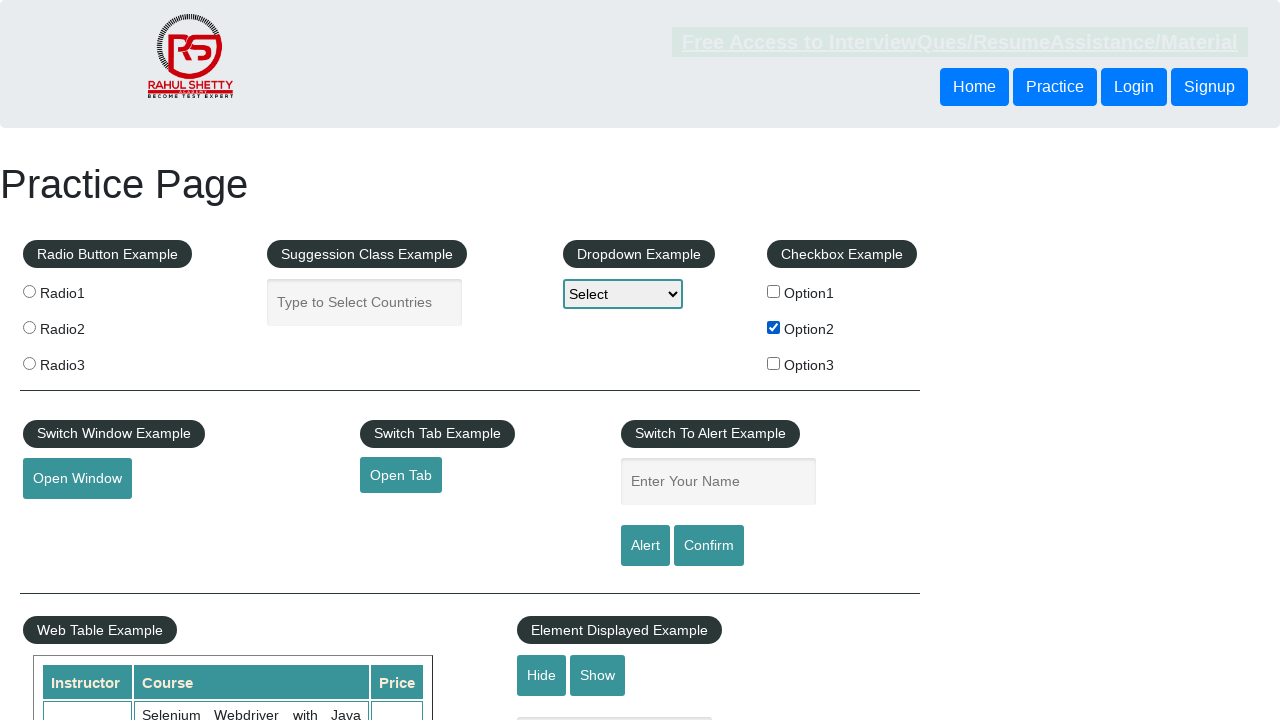

Retrieved option text: 'Option2'
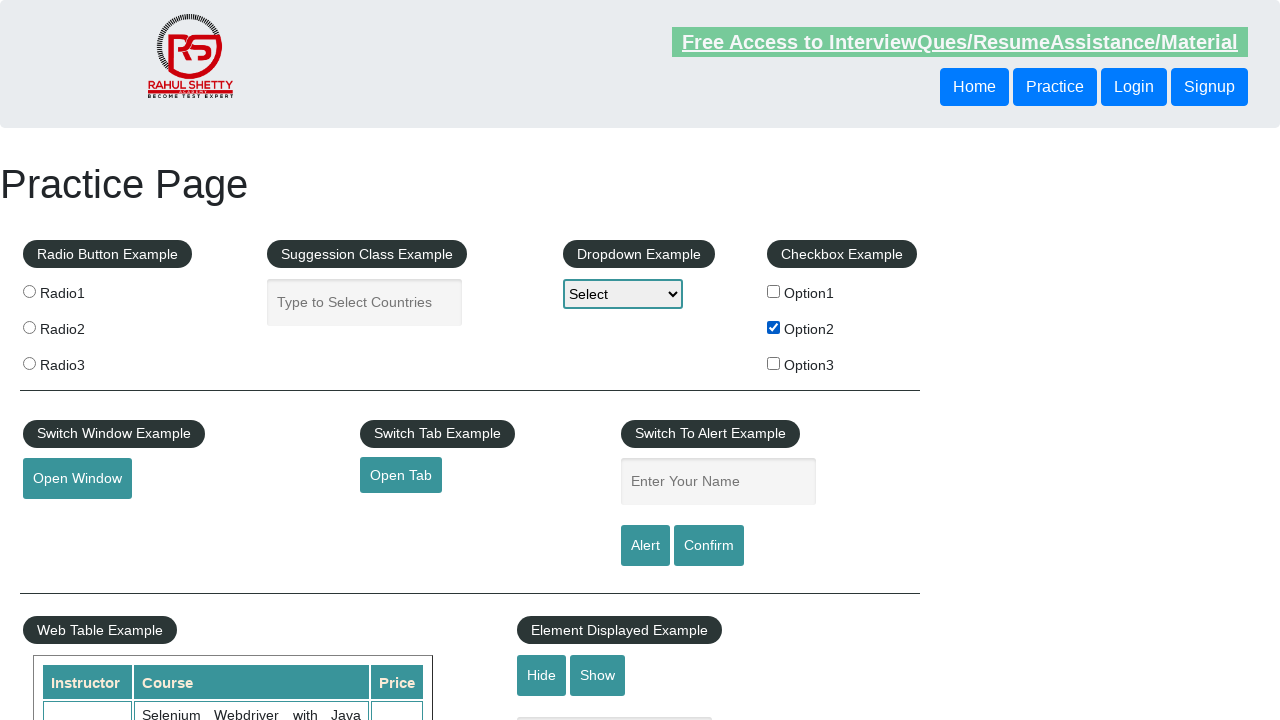

Selected 'Option2' from dropdown on #dropdown-class-example
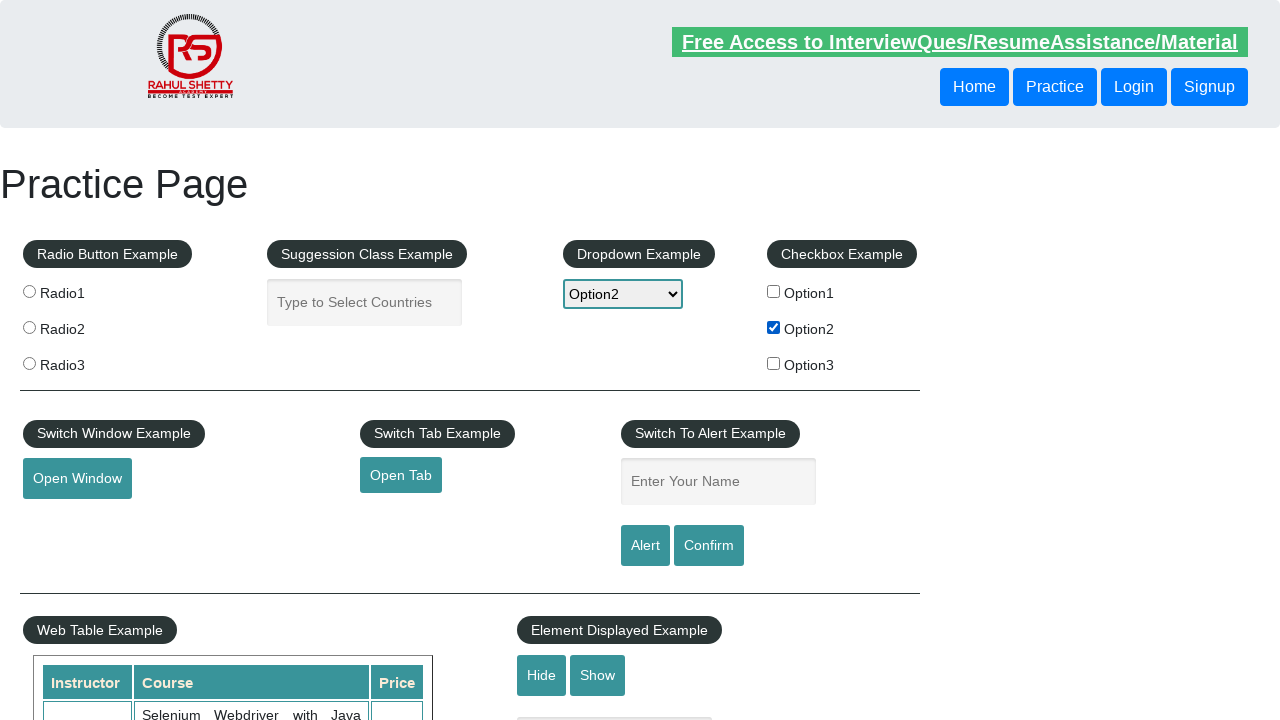

Filled name field with 'Option2' on #name
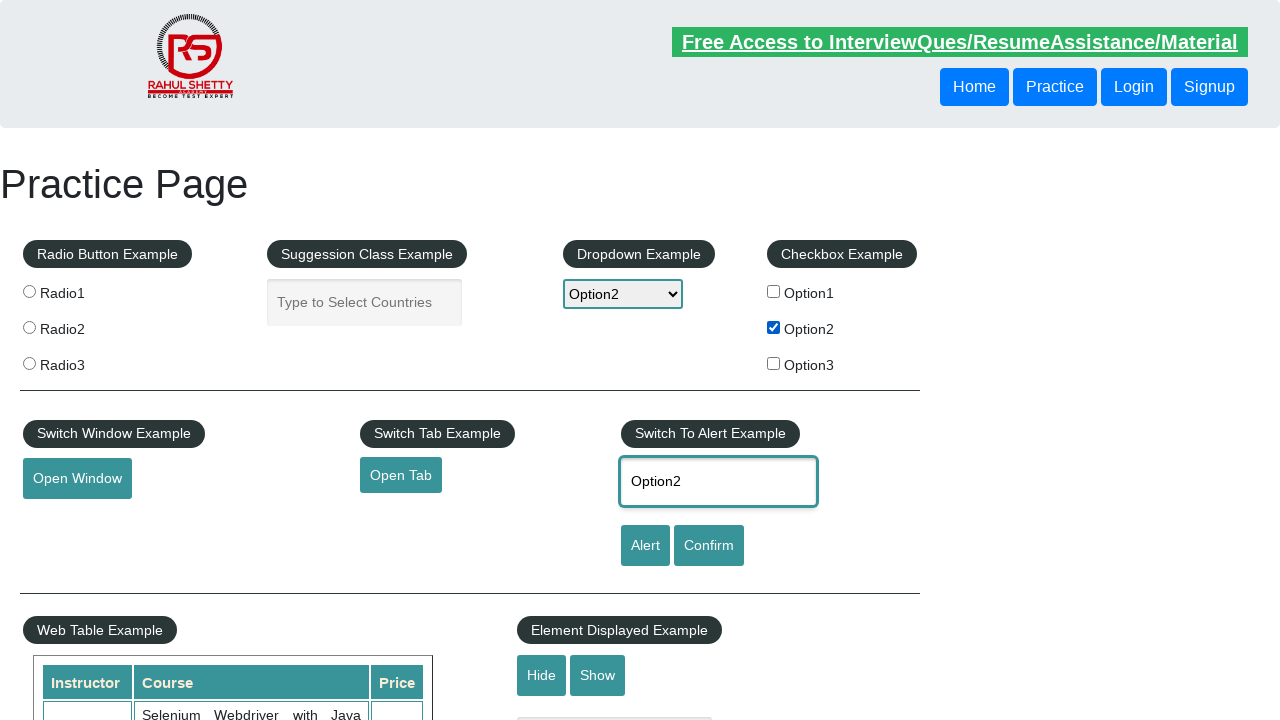

Clicked alert button and accepted alert dialog at (645, 546) on #alertbtn
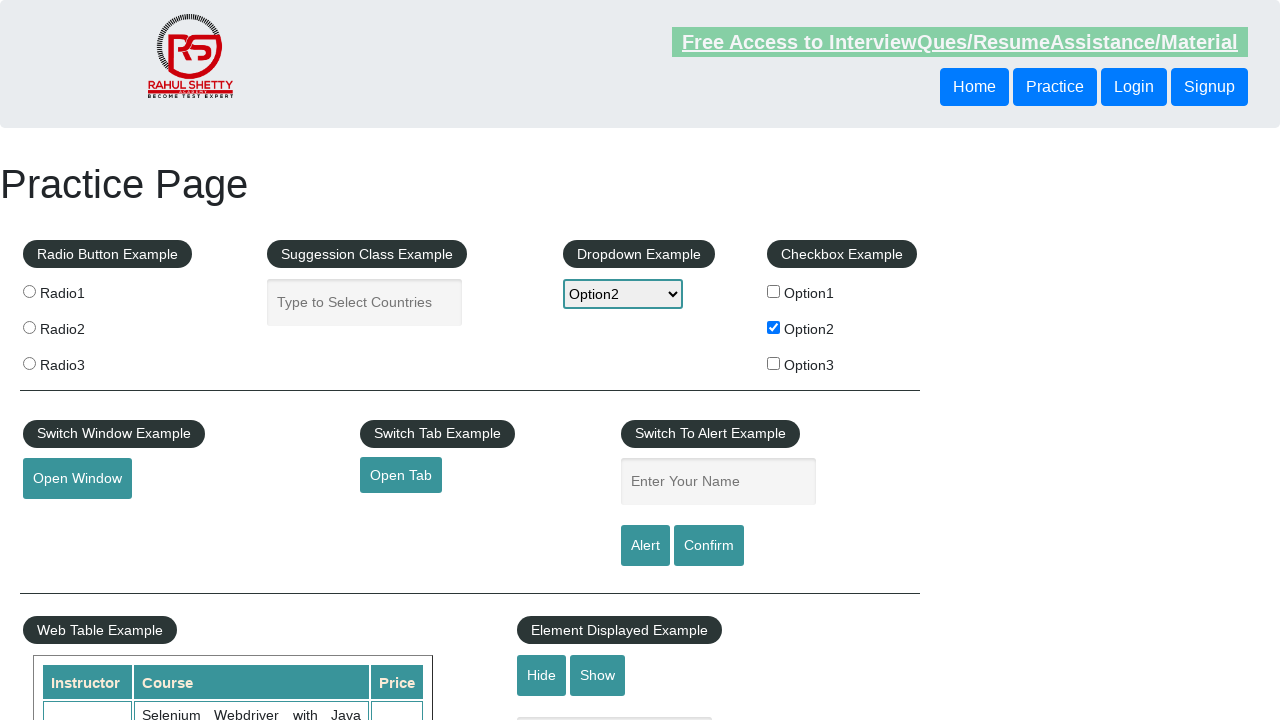

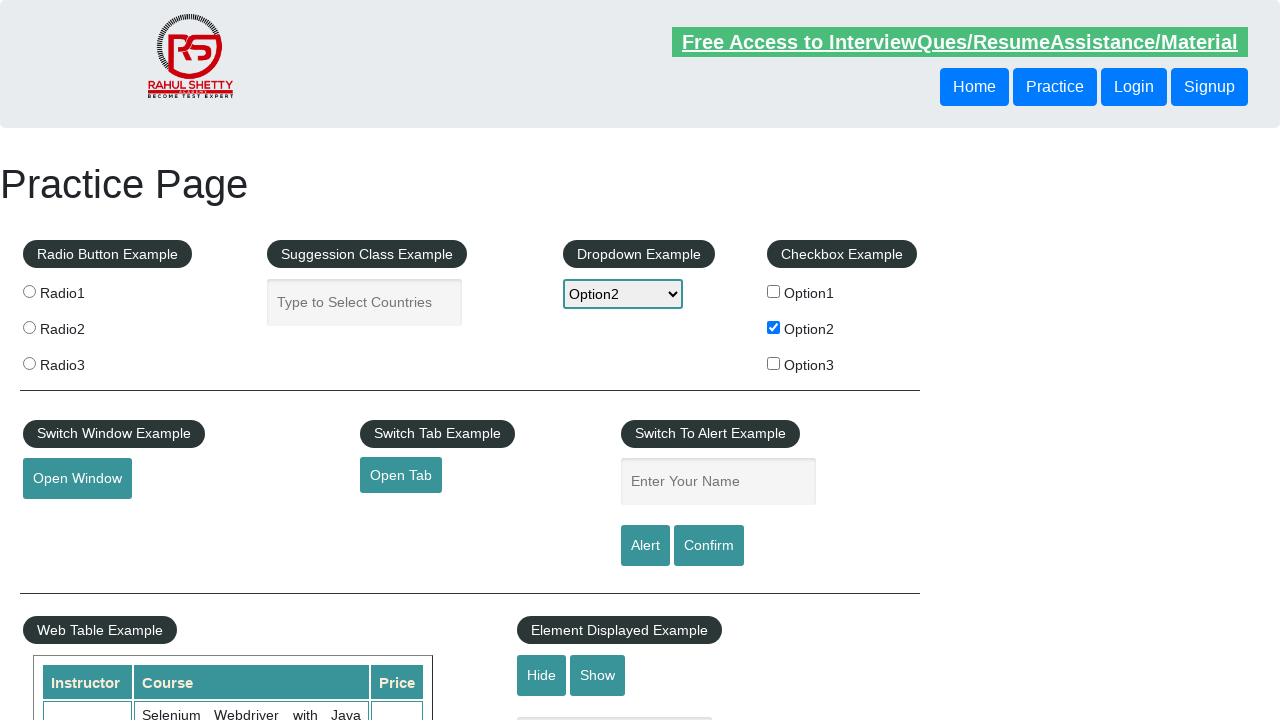